Tests text input functionality by entering text into a form field, clearing it, and entering new text

Starting URL: http://www.uitestingplayground.com/textinput

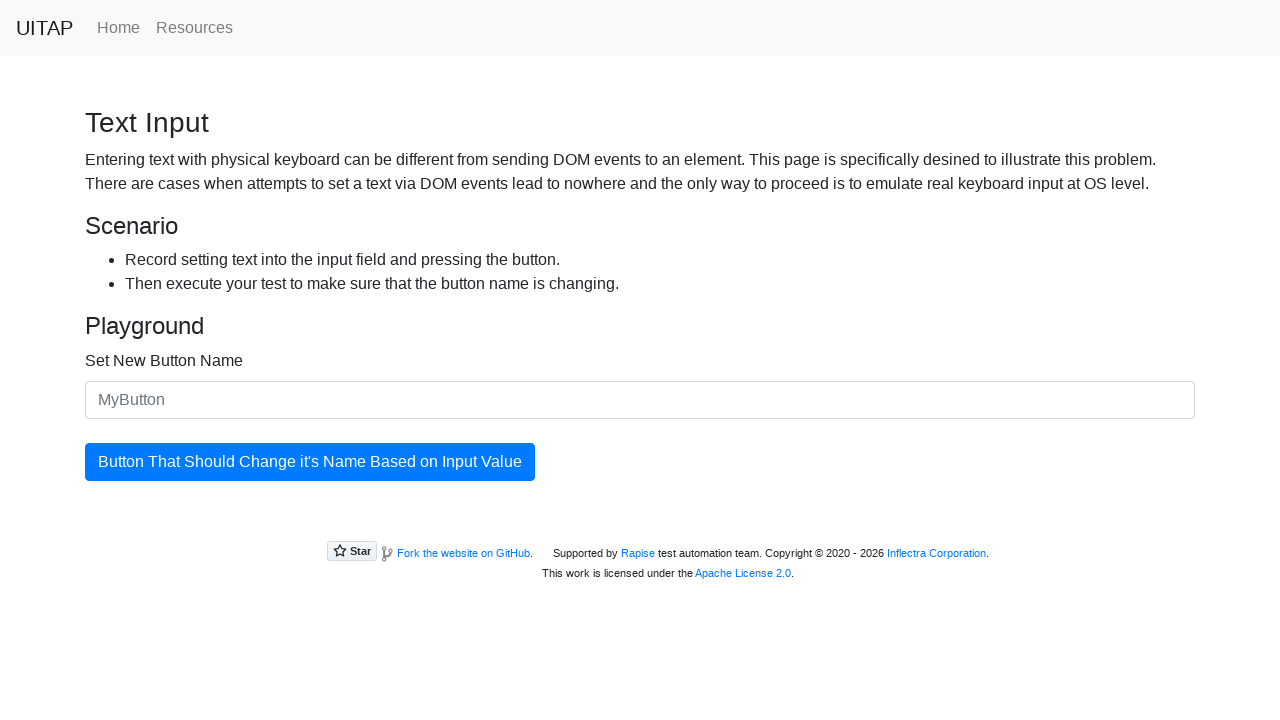

Located the text input field
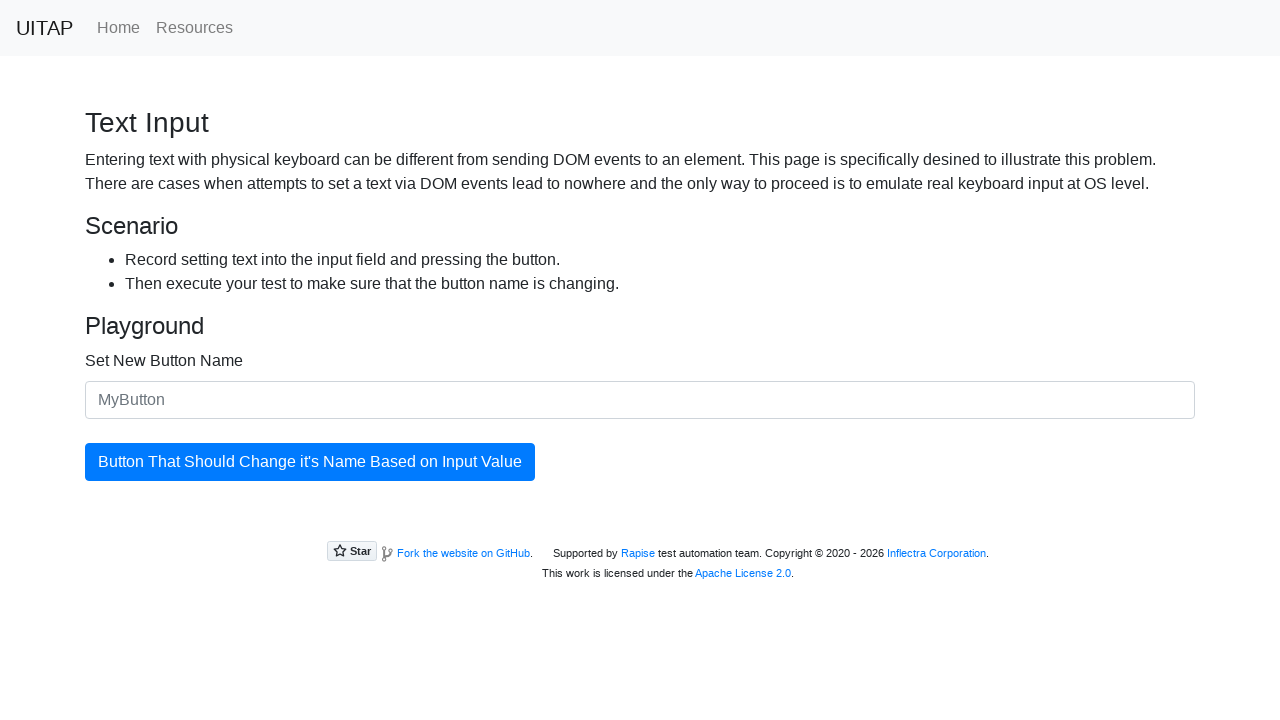

Entered text 'Knopka' into the input field on .form-control
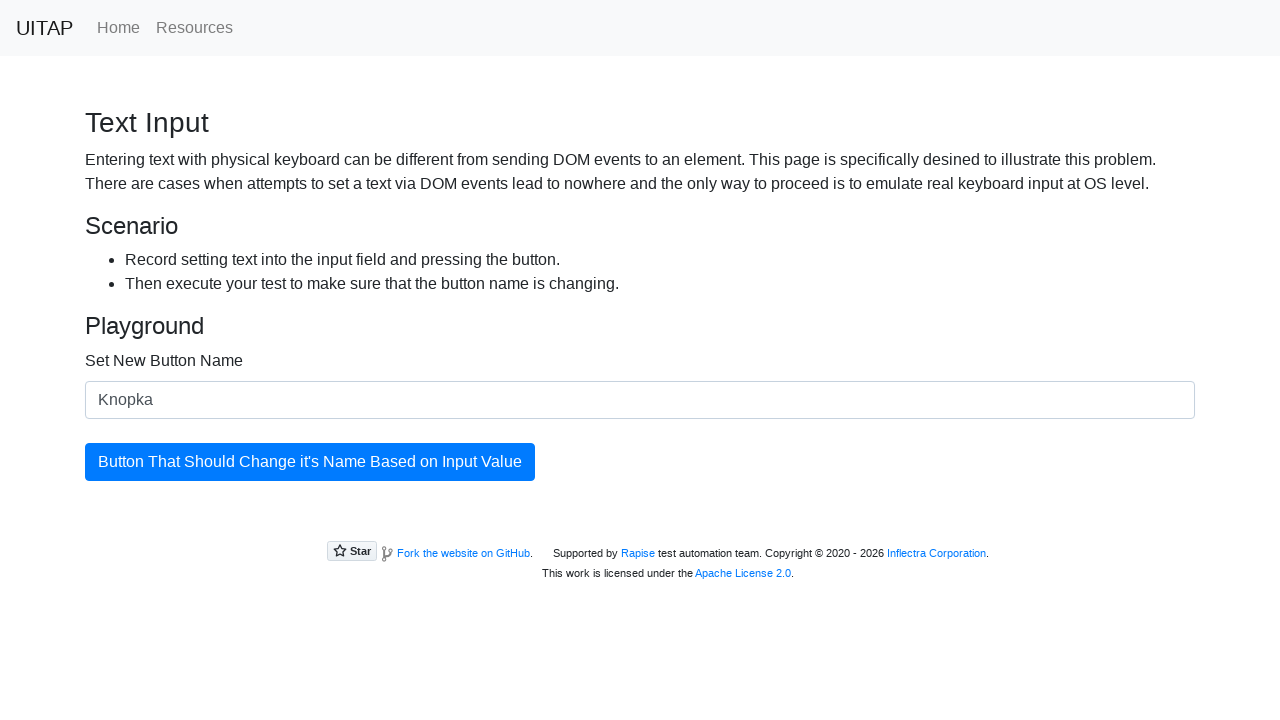

Cleared the input field on .form-control
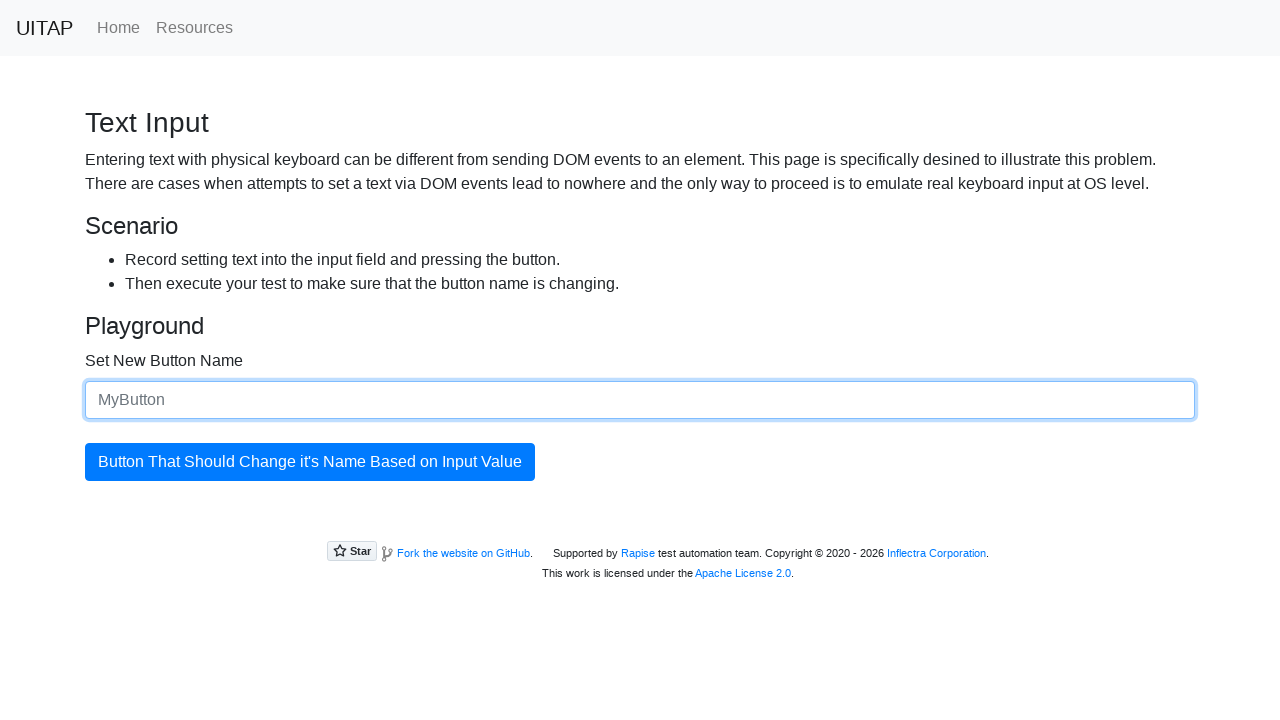

Entered new text 'abc' into the input field on .form-control
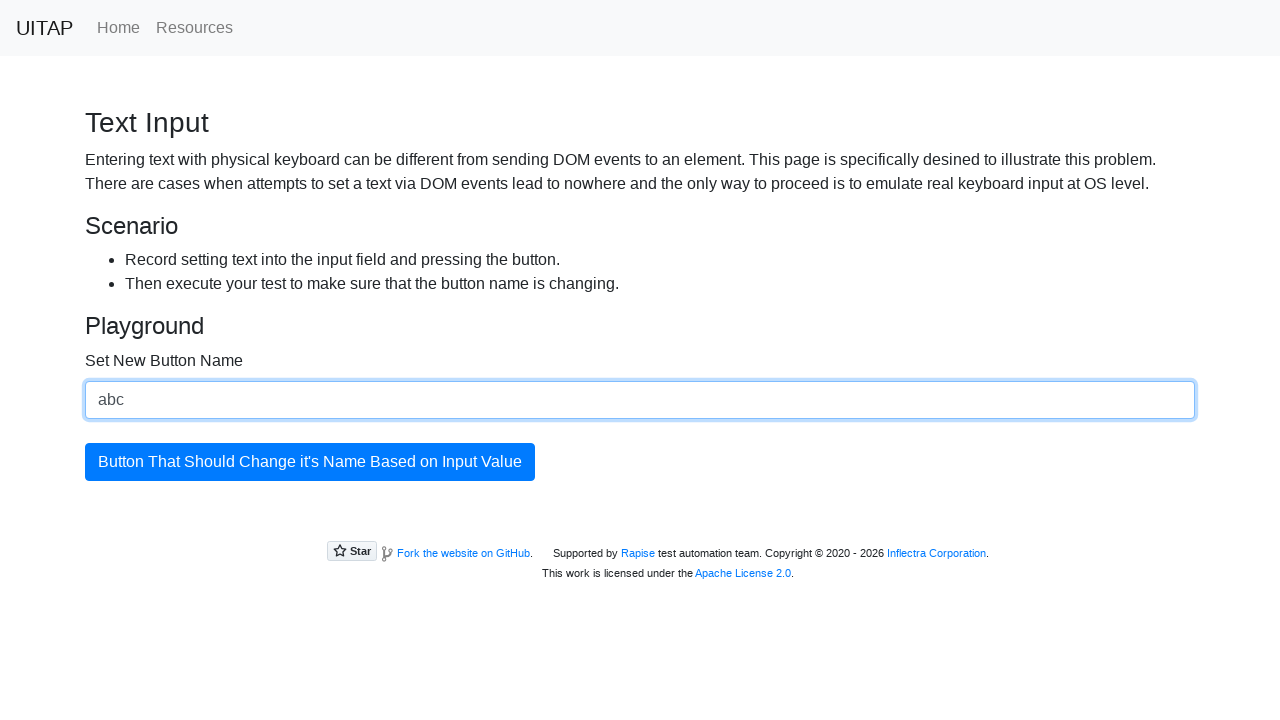

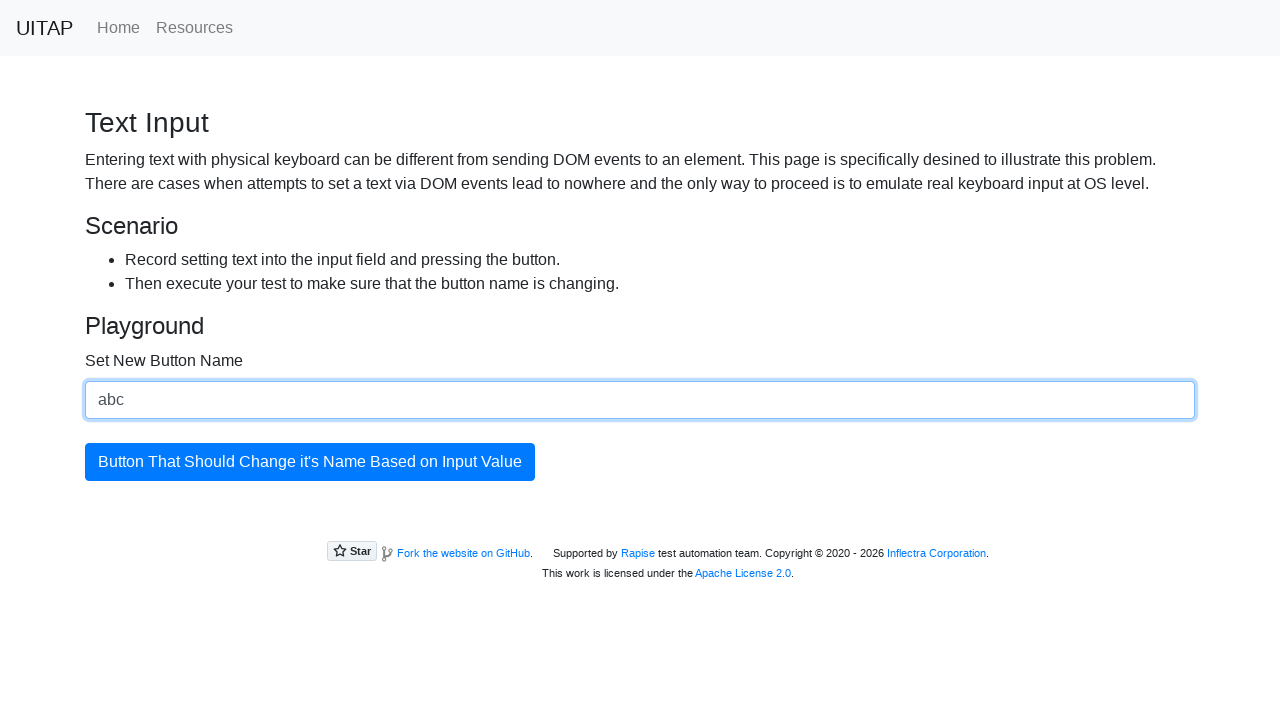